Solves a mathematical captcha by reading a value, calculating the result using a logarithmic formula, and submitting the answer along with checkbox selections

Starting URL: http://suninjuly.github.io/math.html

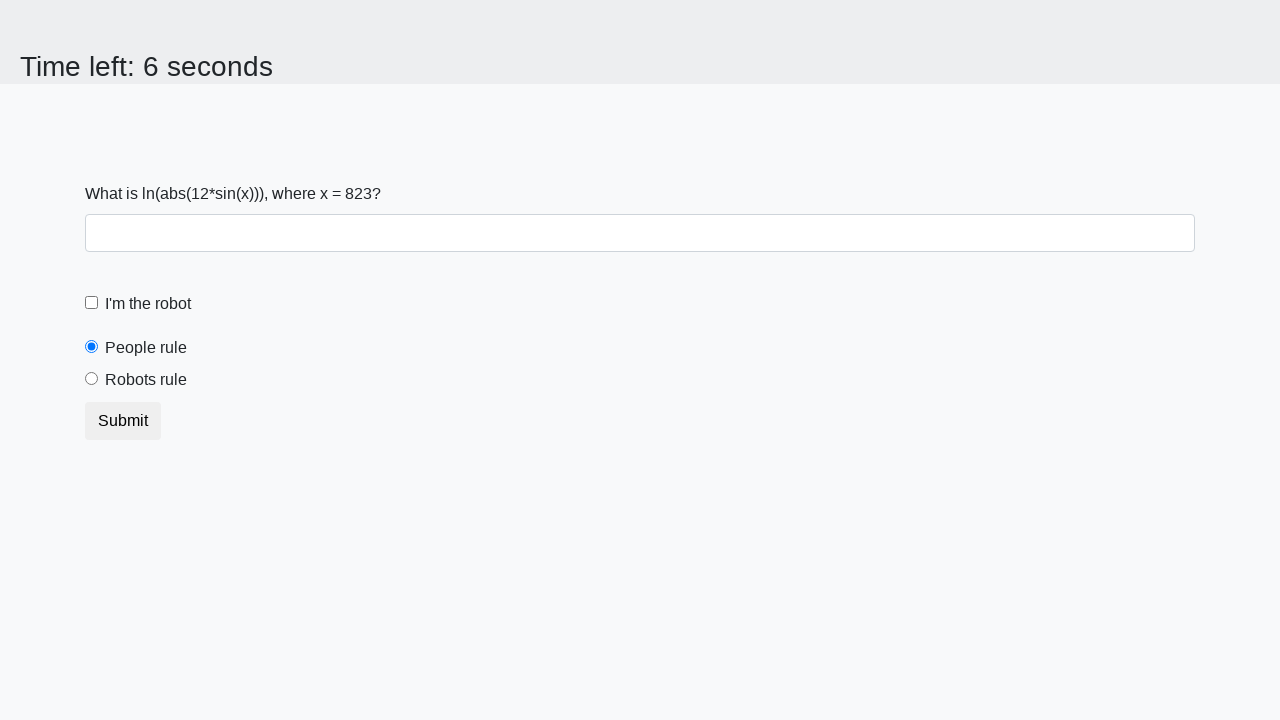

Retrieved mathematical value from #input_value element
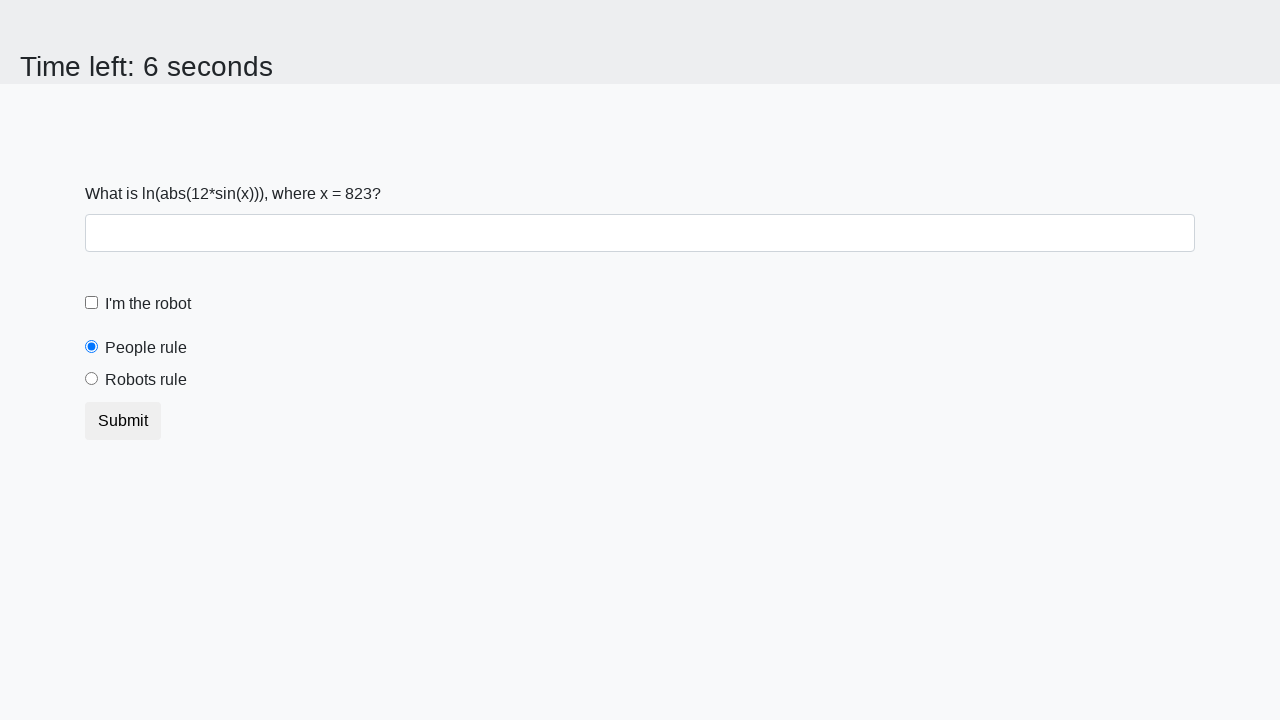

Calculated logarithmic formula result: 0.15311828583998927
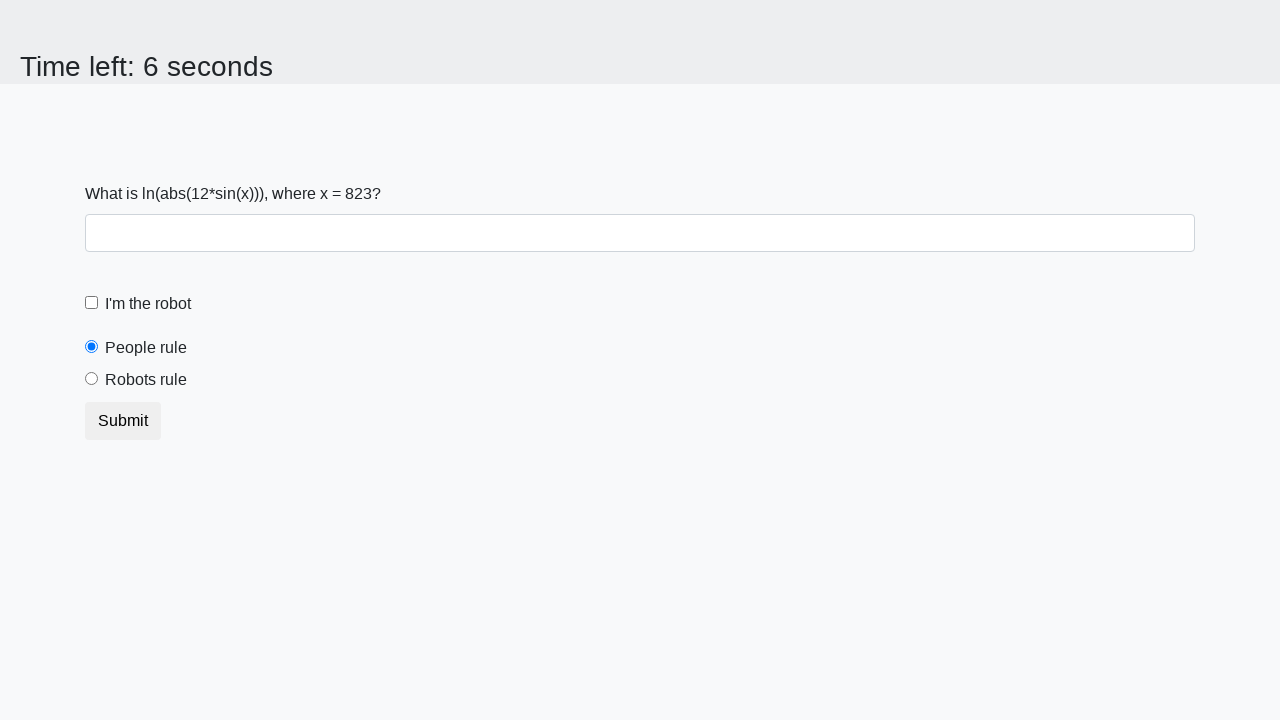

Filled answer field with calculated result on #answer
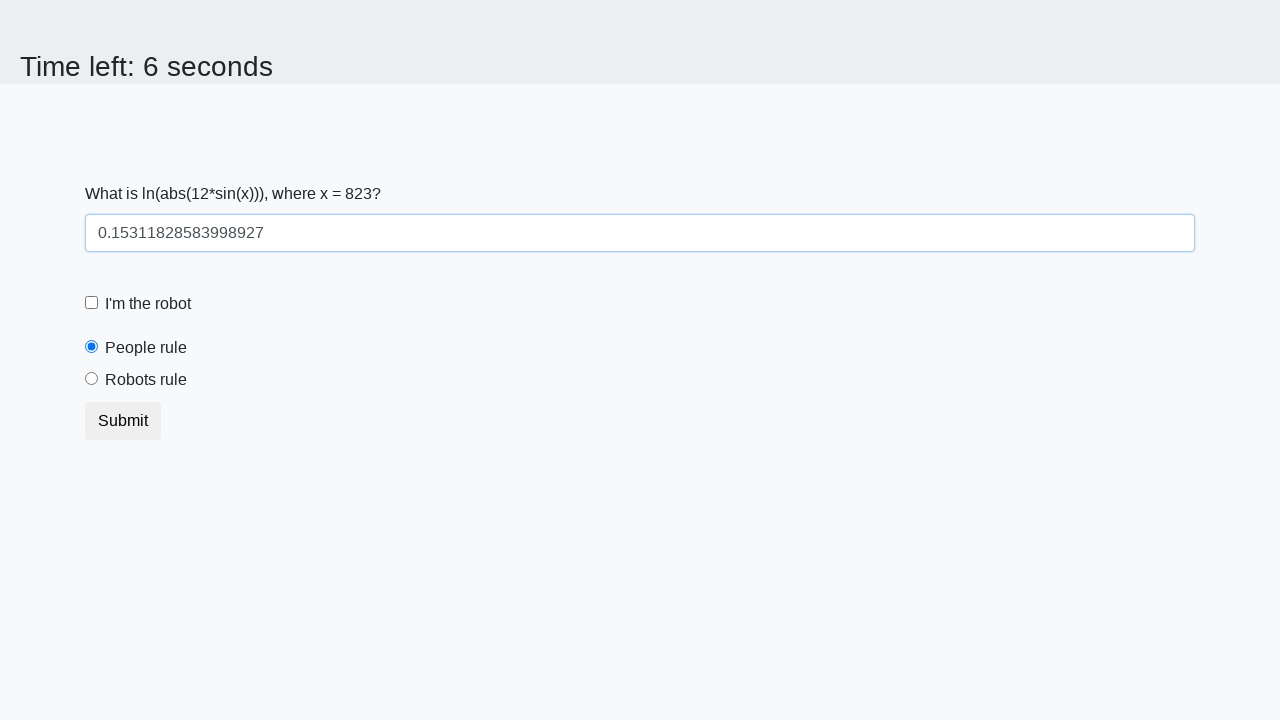

Clicked robot checkbox at (92, 303) on #robotCheckbox
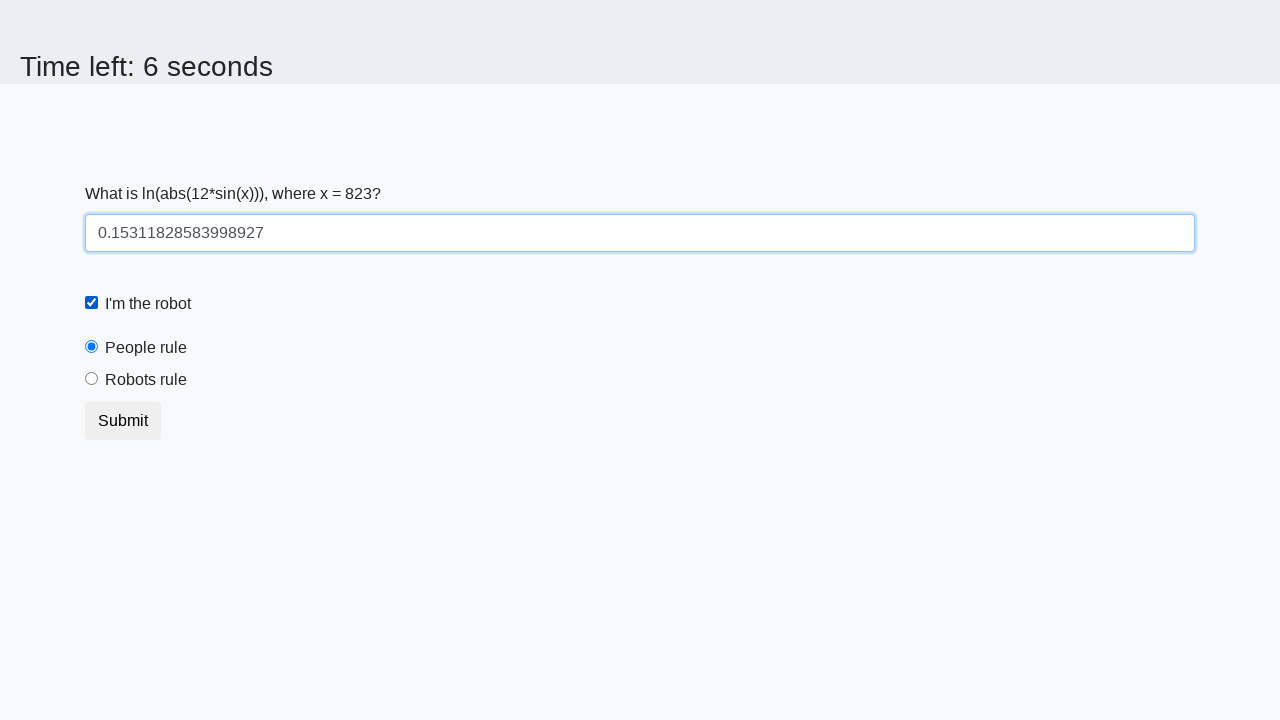

Clicked 'robots rule' radio button at (92, 379) on #robotsRule
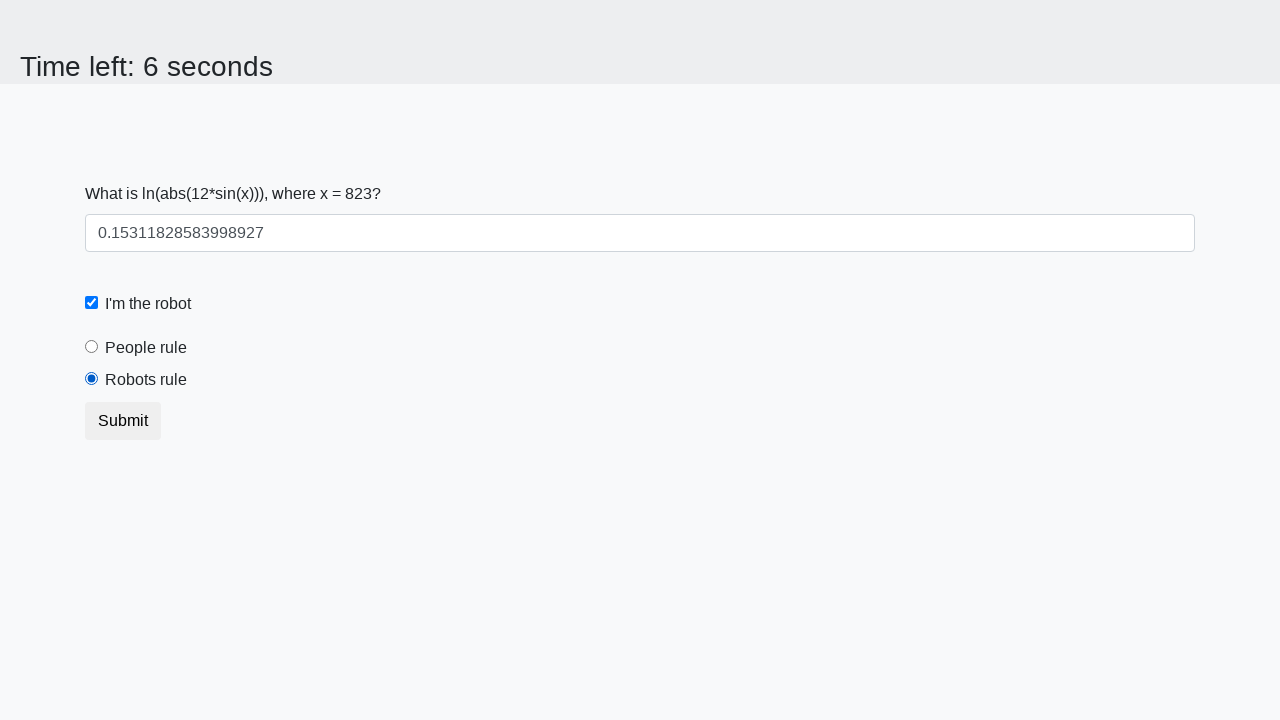

Clicked submit button at (123, 421) on button.btn
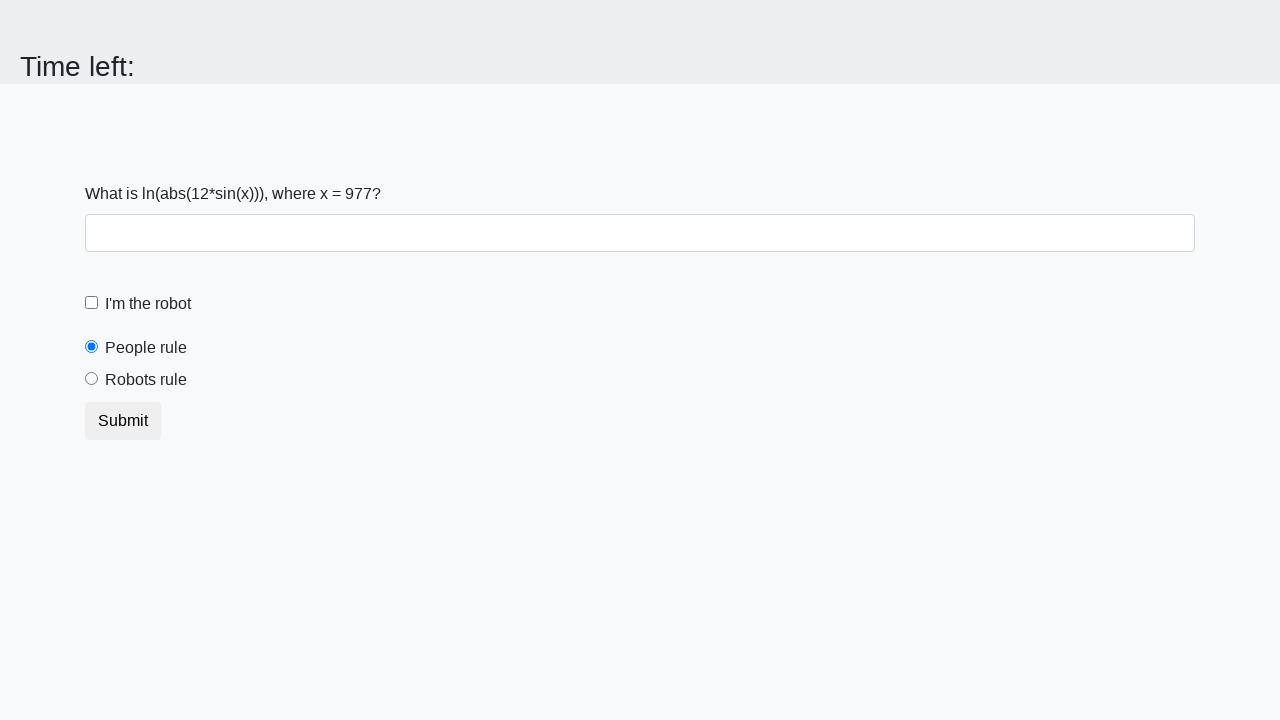

Waited 1000ms for result to appear
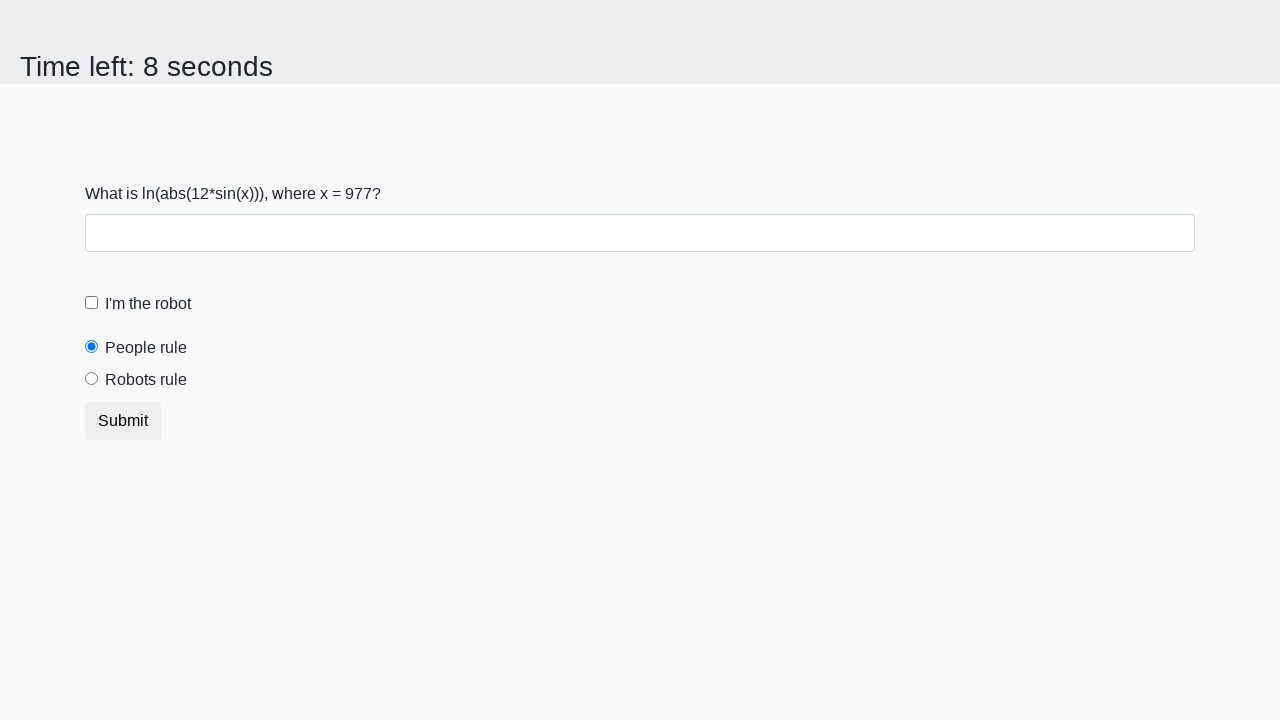

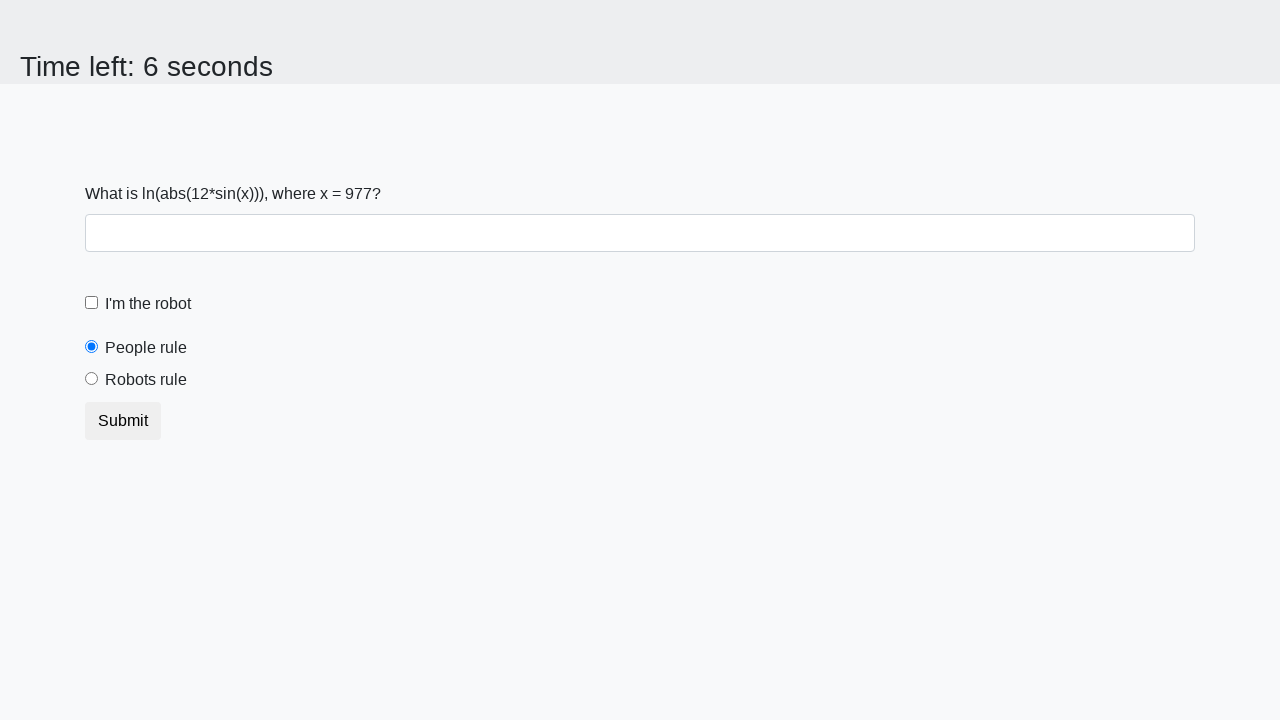